Tests React Semantic UI dropdown by selecting multiple friend names and verifying each selection is displayed correctly.

Starting URL: https://react.semantic-ui.com/maximize/dropdown-example-selection/

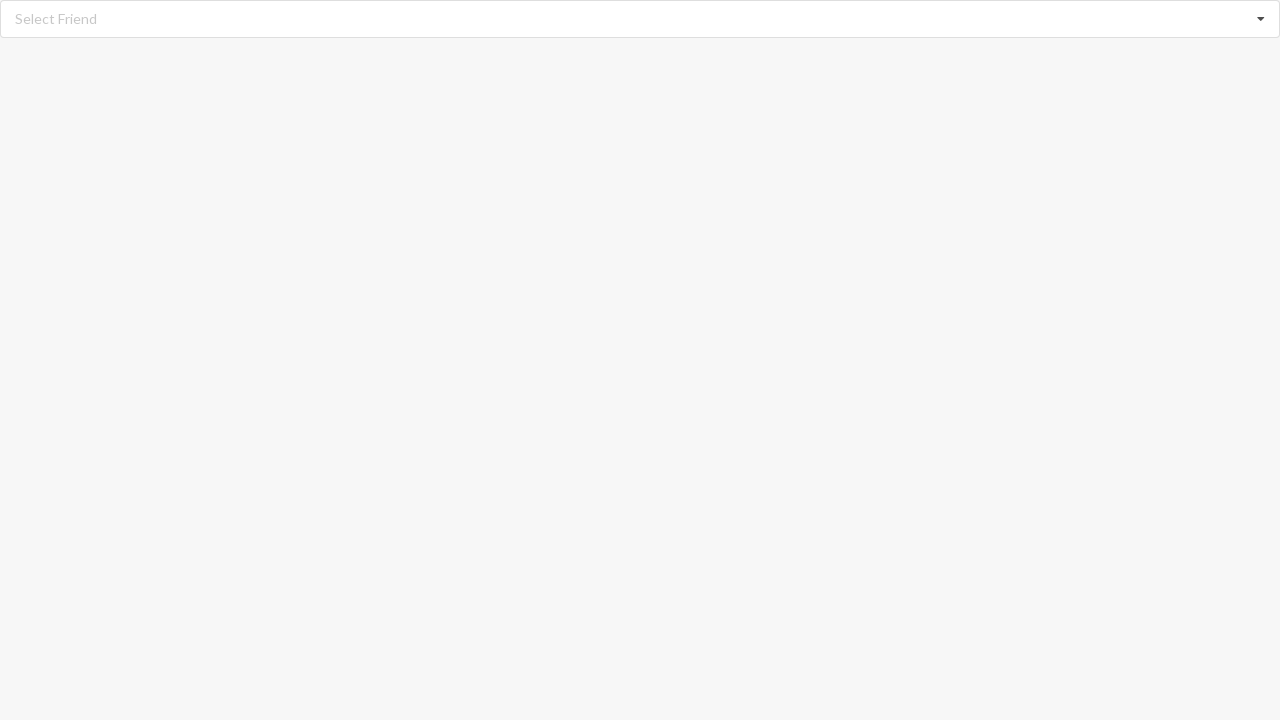

Clicked dropdown listbox to open menu at (640, 19) on div[role='listbox']
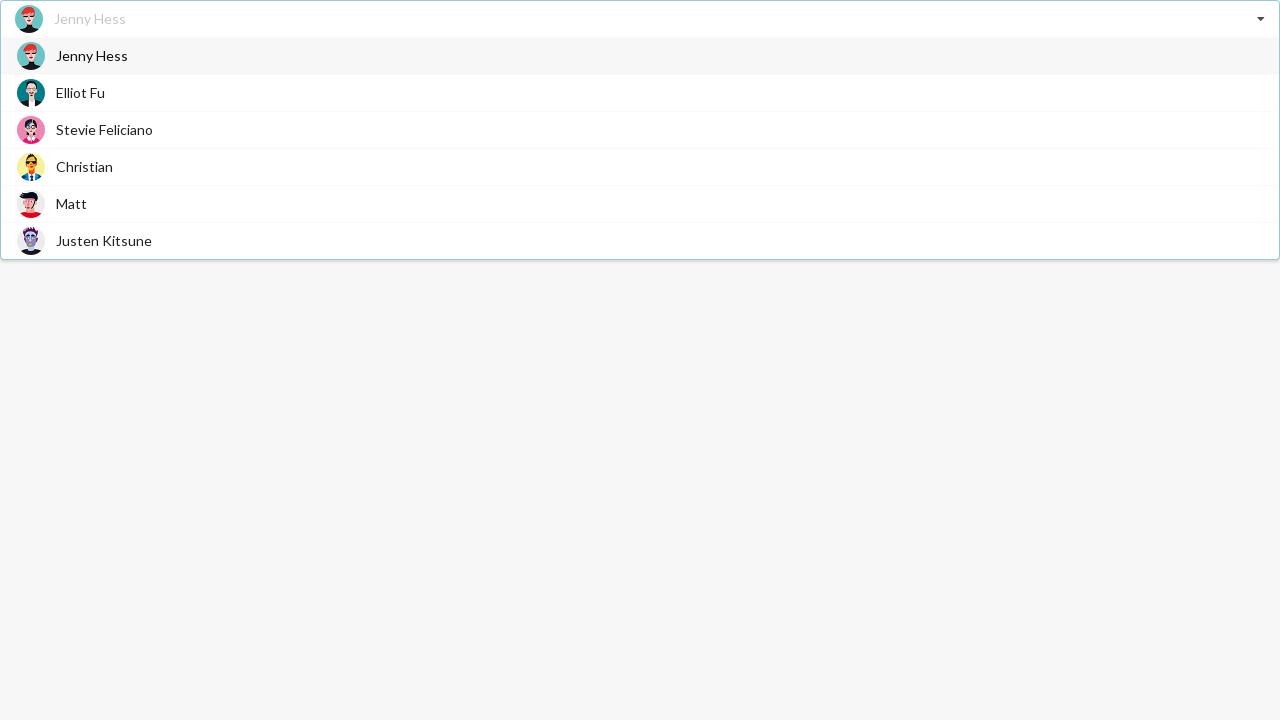

Dropdown menu options loaded
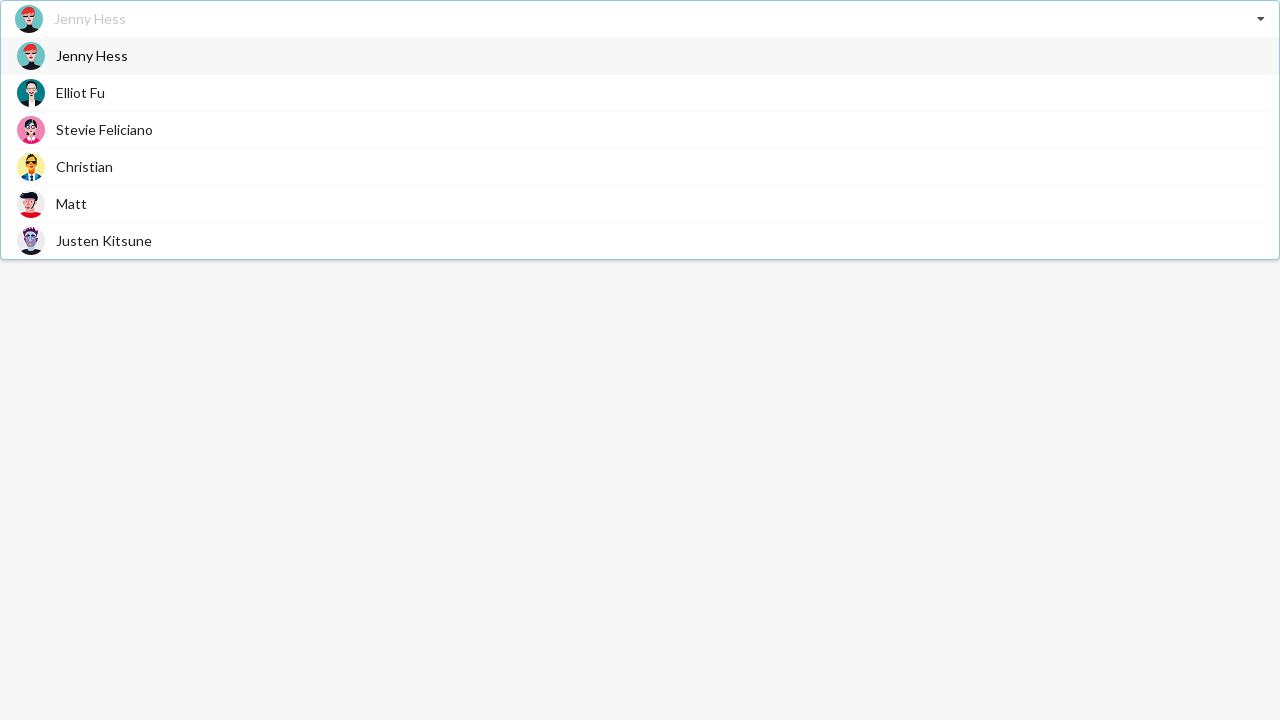

Selected 'Jenny Hess' from dropdown options at (640, 56) on div.visible.menu.transition div[role='option']:has-text('Jenny Hess')
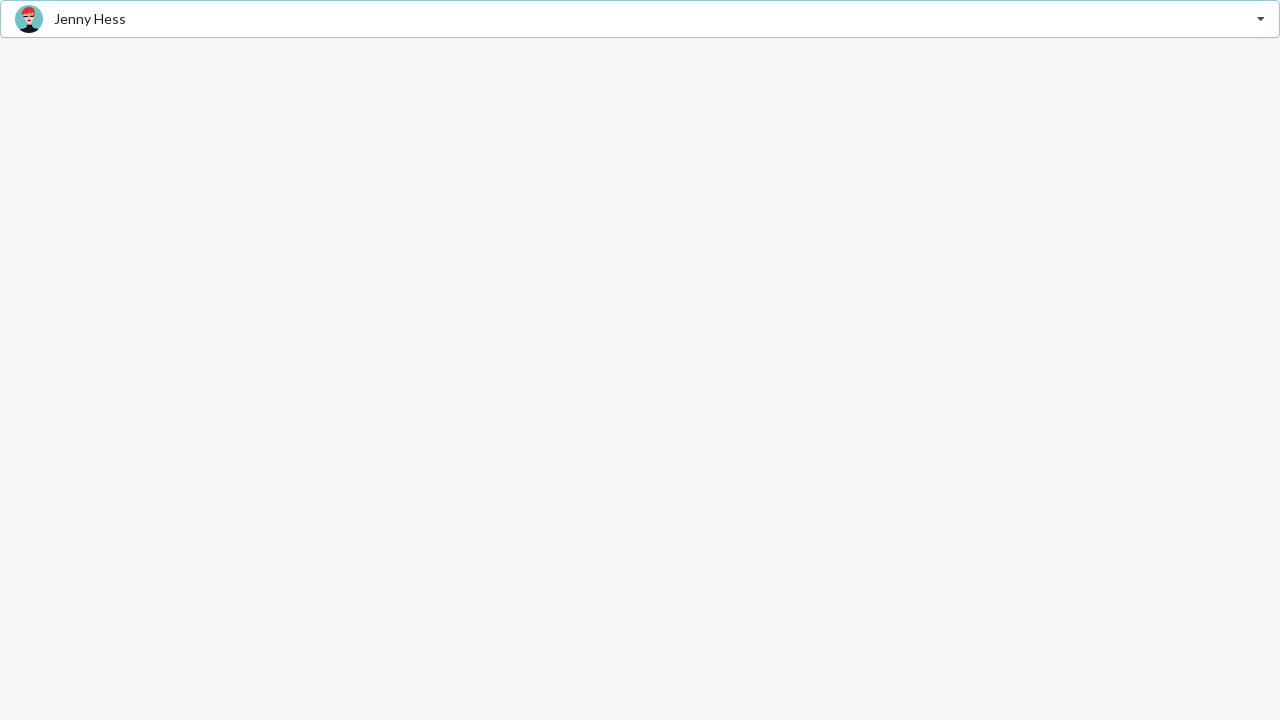

Verified 'Jenny Hess' is displayed as selected
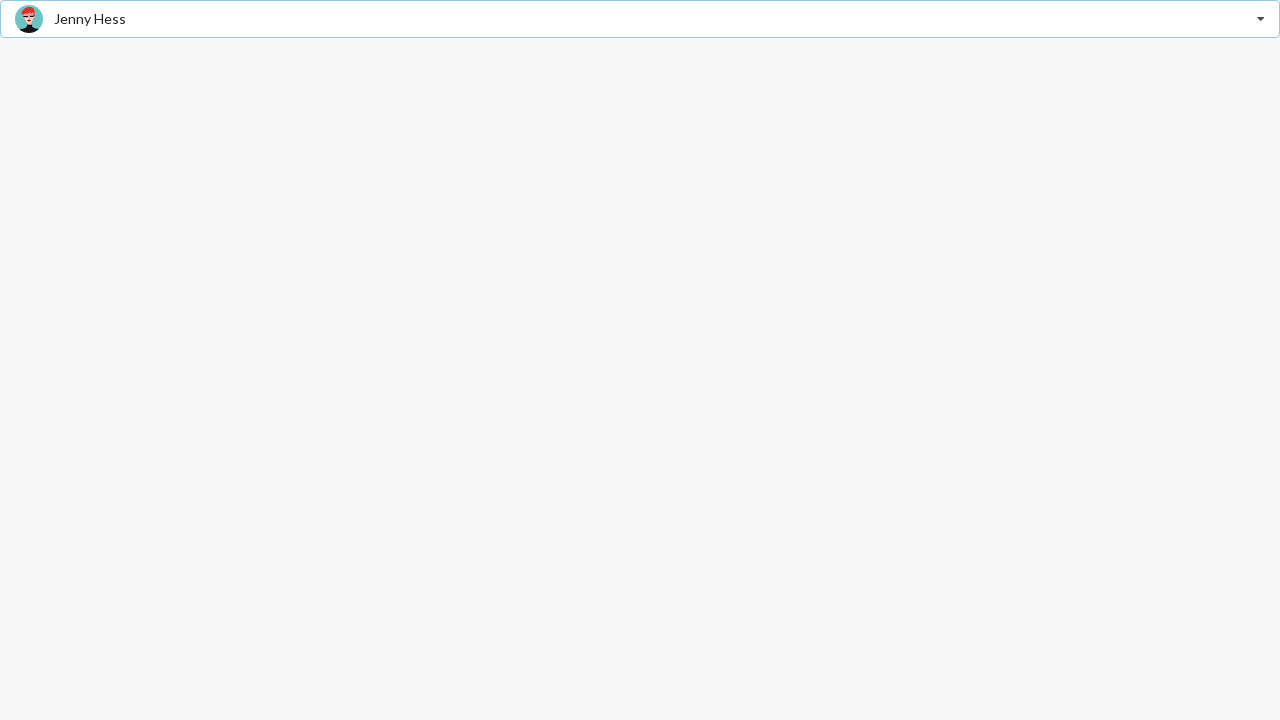

Clicked dropdown listbox to open menu again at (640, 19) on div[role='listbox']
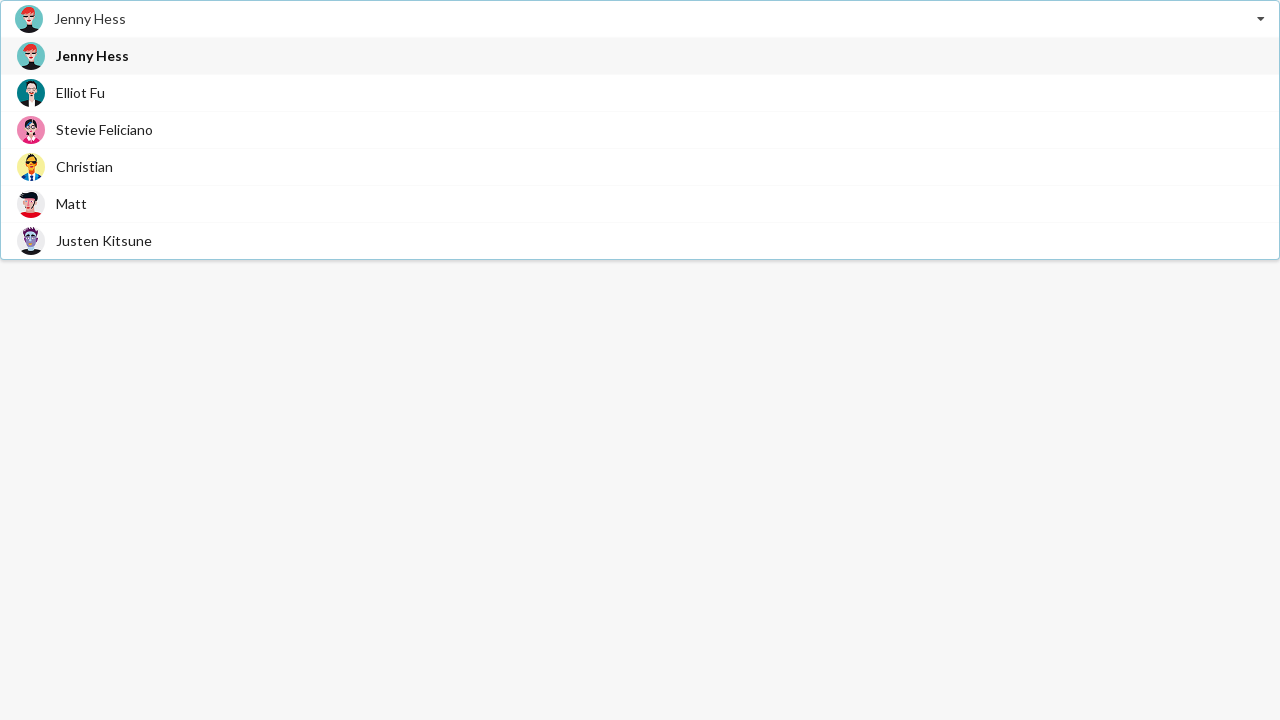

Dropdown menu options loaded
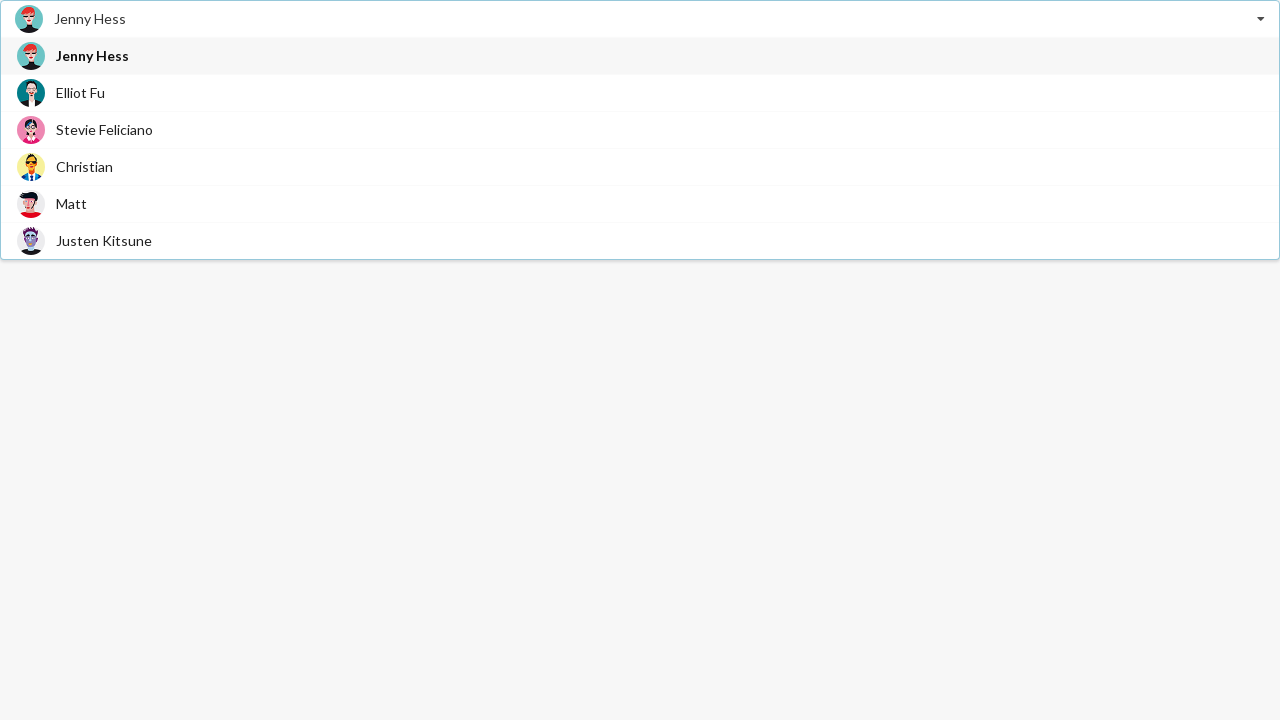

Selected 'Elliot Fu' from dropdown options at (640, 92) on div.visible.menu.transition div[role='option']:has-text('Elliot Fu')
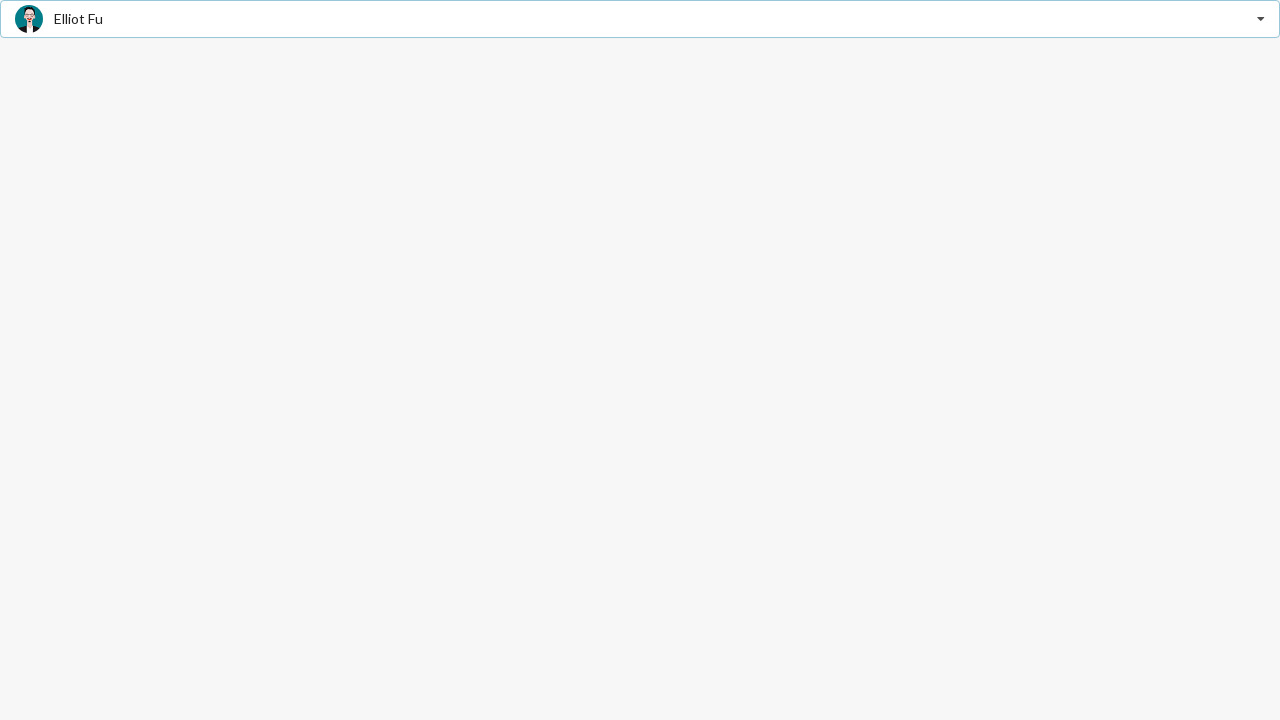

Verified 'Elliot Fu' is displayed as selected
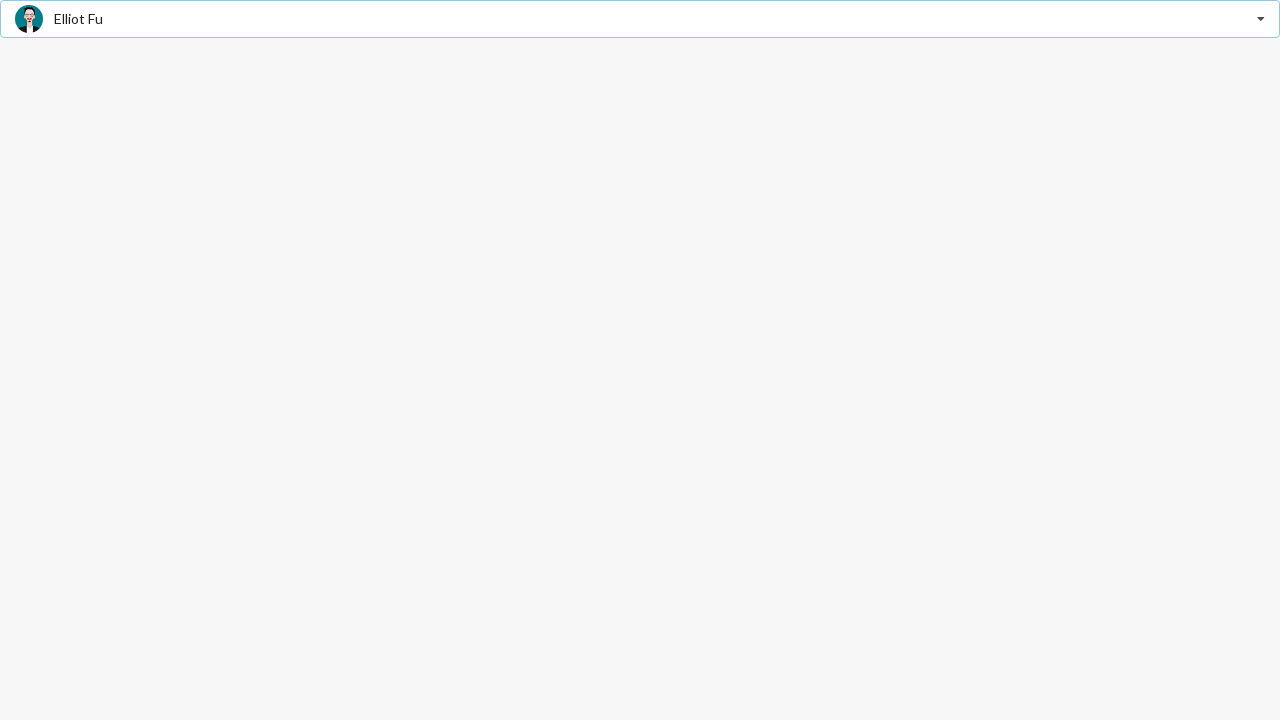

Clicked dropdown listbox to open menu again at (640, 19) on div[role='listbox']
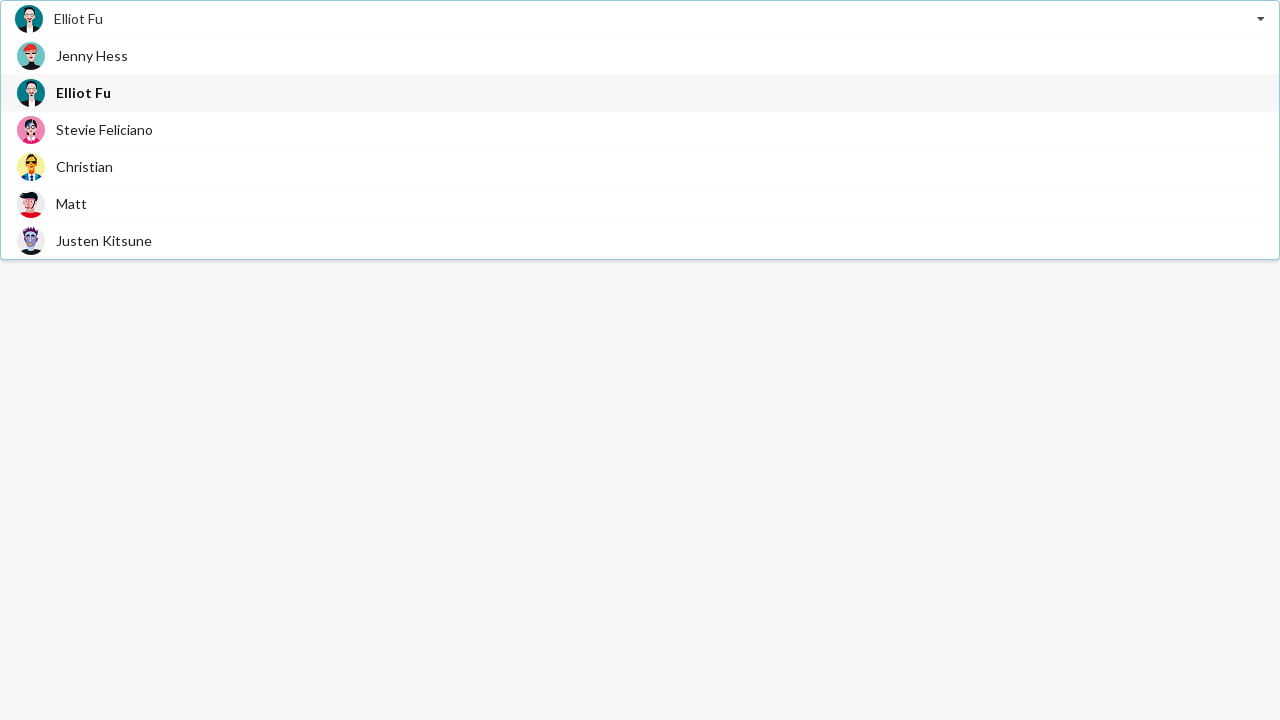

Dropdown menu options loaded
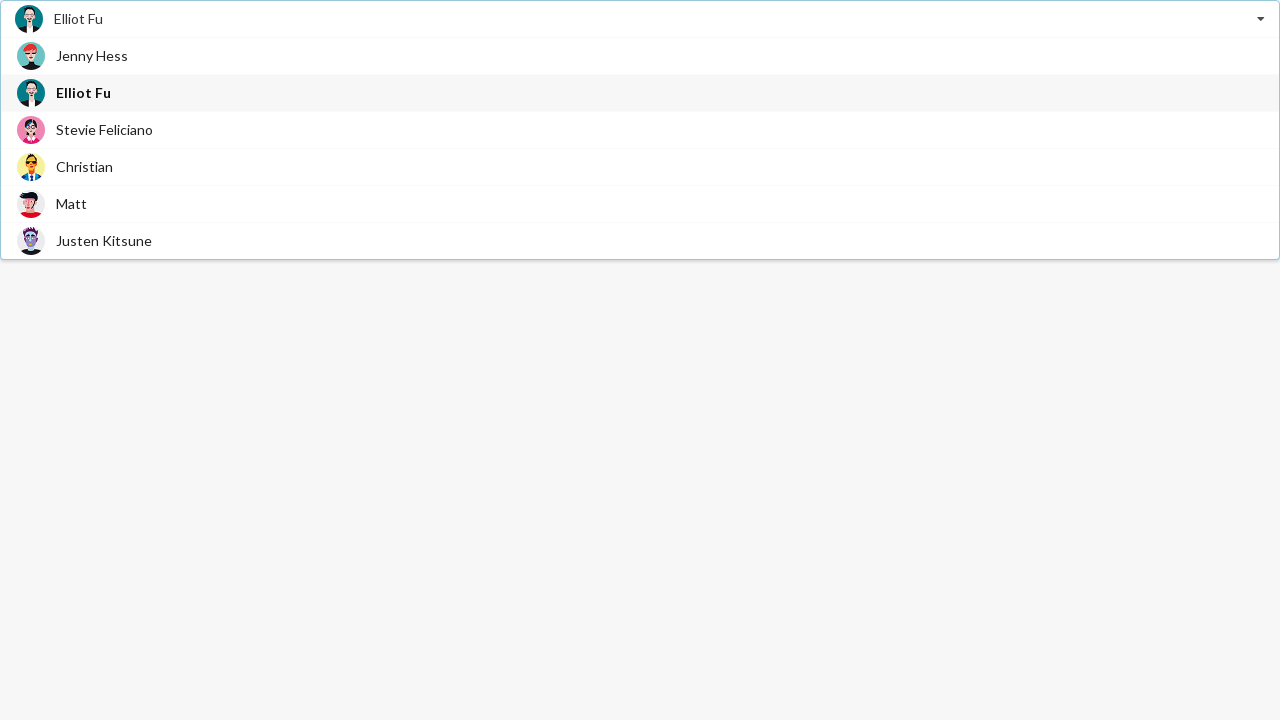

Selected 'Stevie Feliciano' from dropdown options at (640, 130) on div.visible.menu.transition div[role='option']:has-text('Stevie Feliciano')
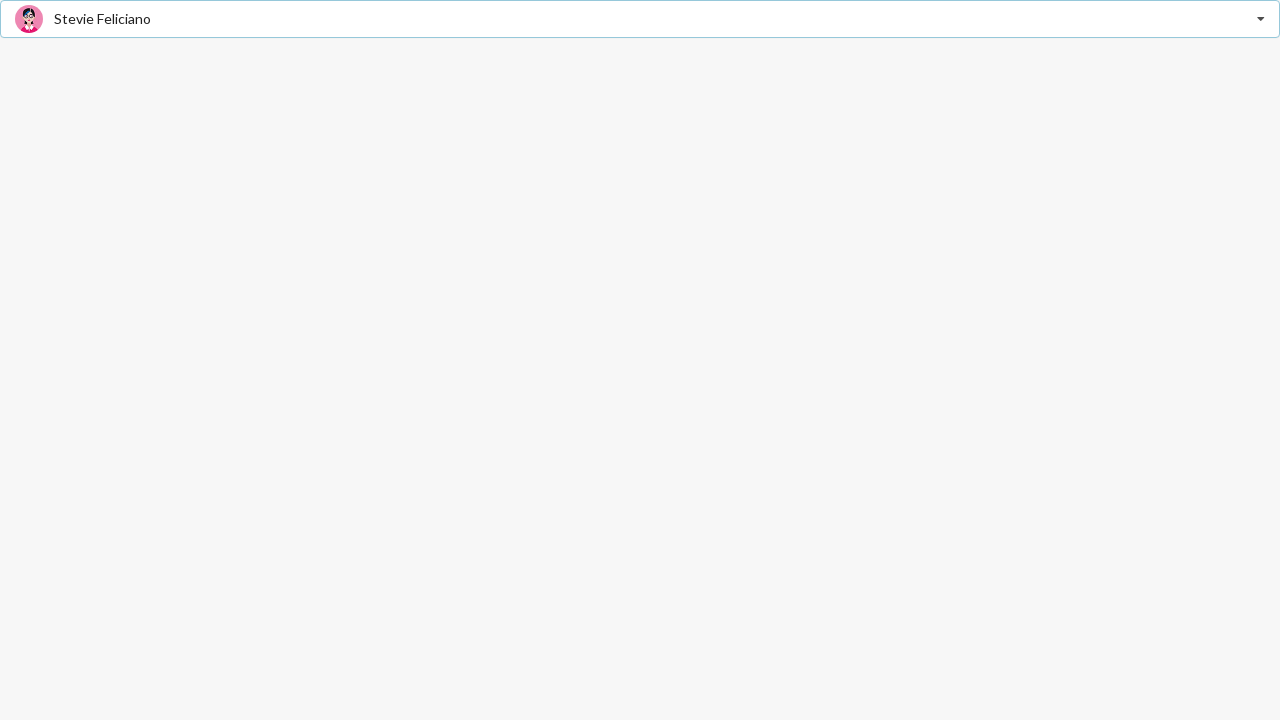

Verified 'Stevie Feliciano' is displayed as selected
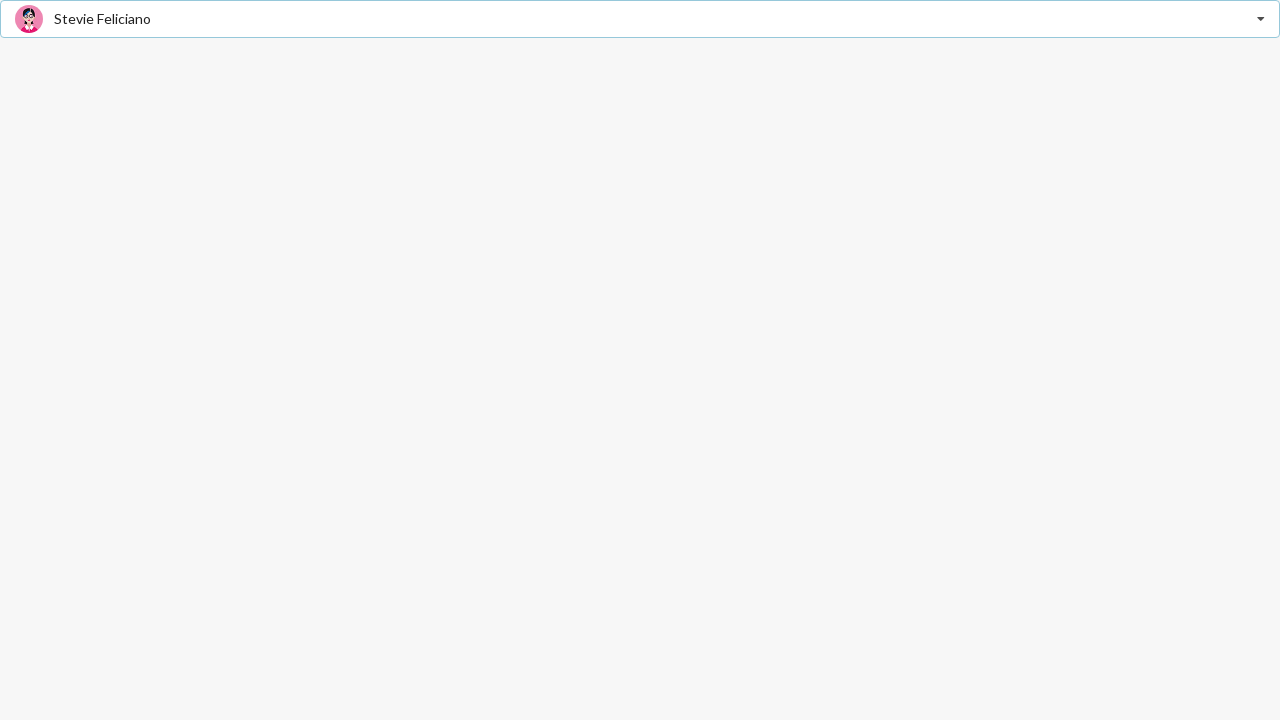

Clicked dropdown listbox to open menu again at (640, 19) on div[role='listbox']
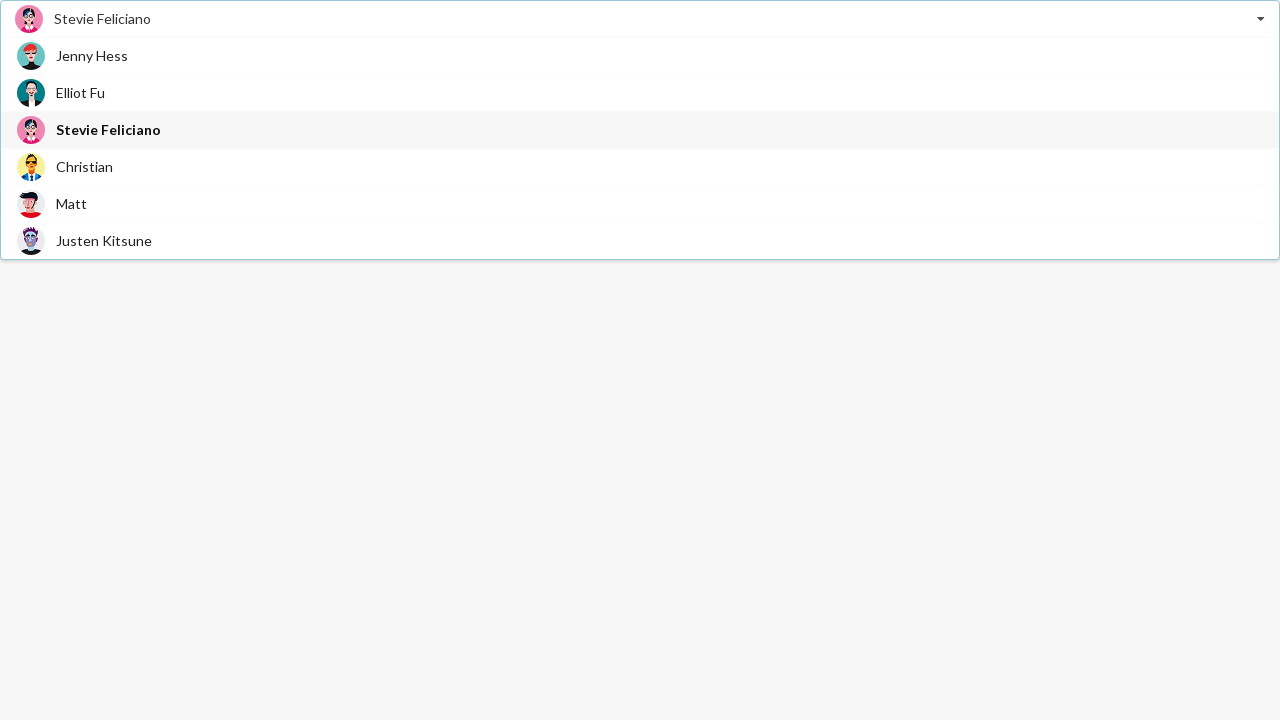

Dropdown menu options loaded
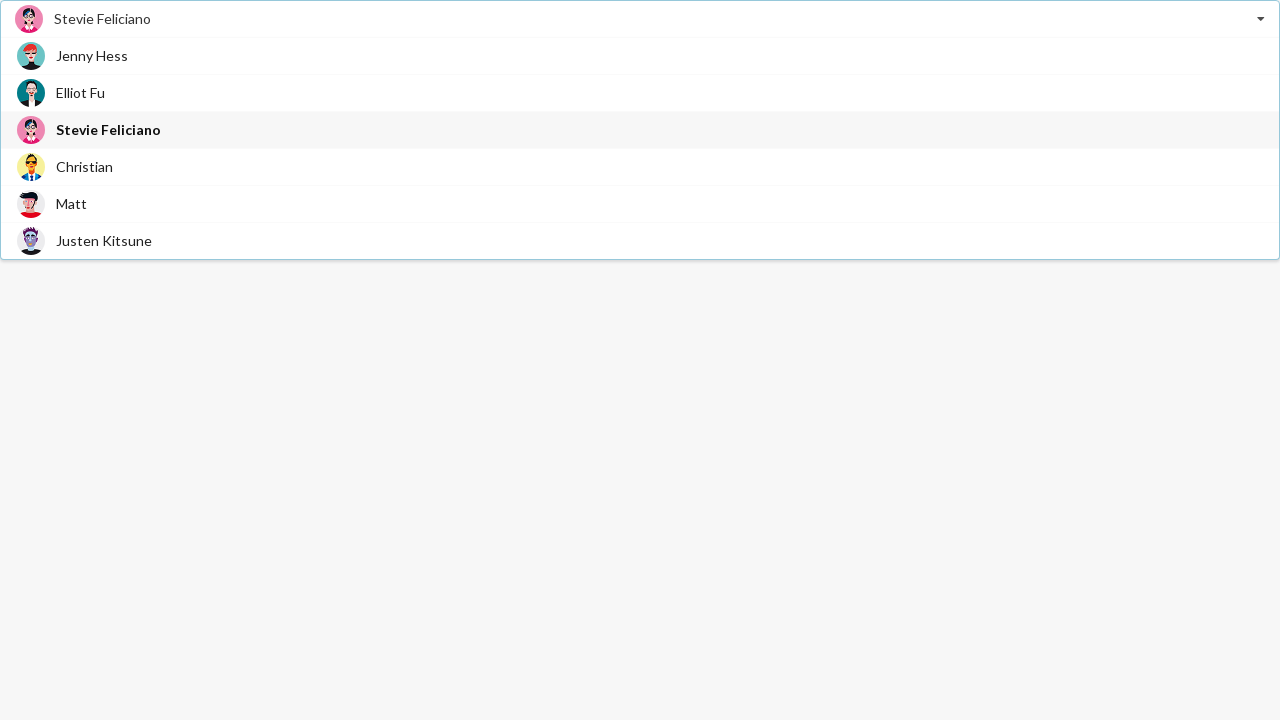

Selected 'Christian' from dropdown options at (640, 166) on div.visible.menu.transition div[role='option']:has-text('Christian')
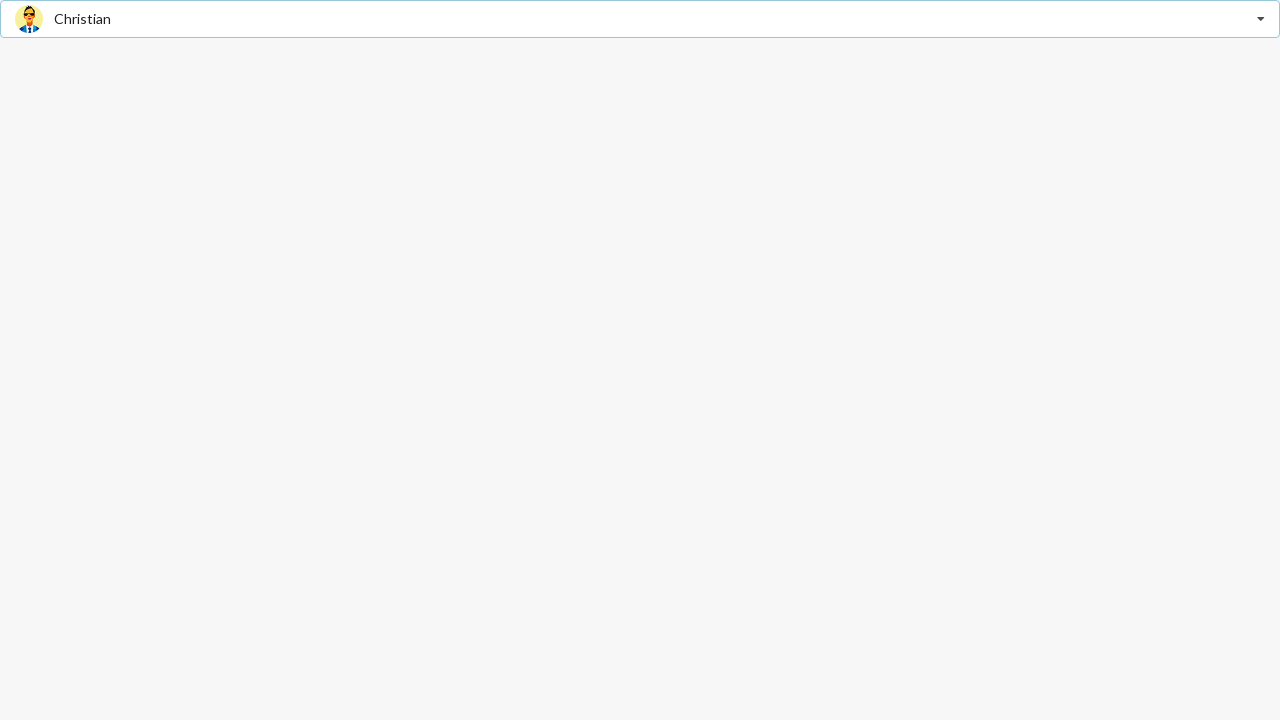

Verified 'Christian' is displayed as selected
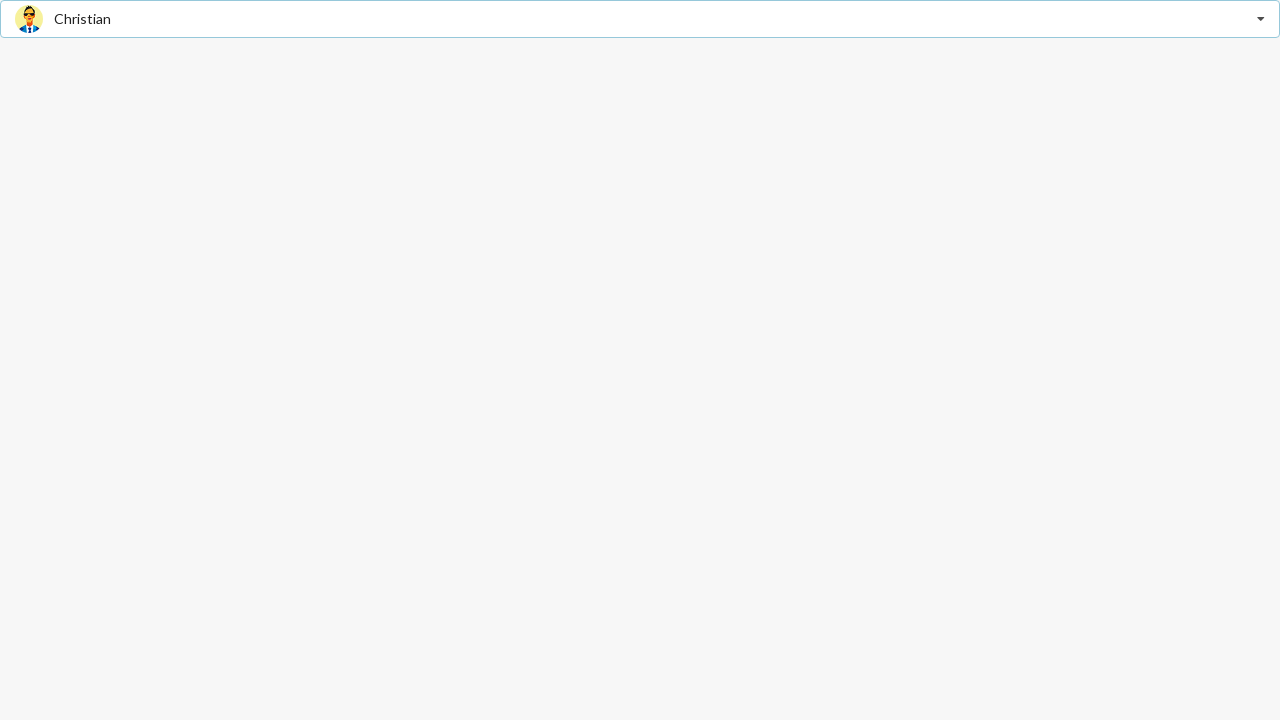

Clicked dropdown listbox to open menu again at (640, 19) on div[role='listbox']
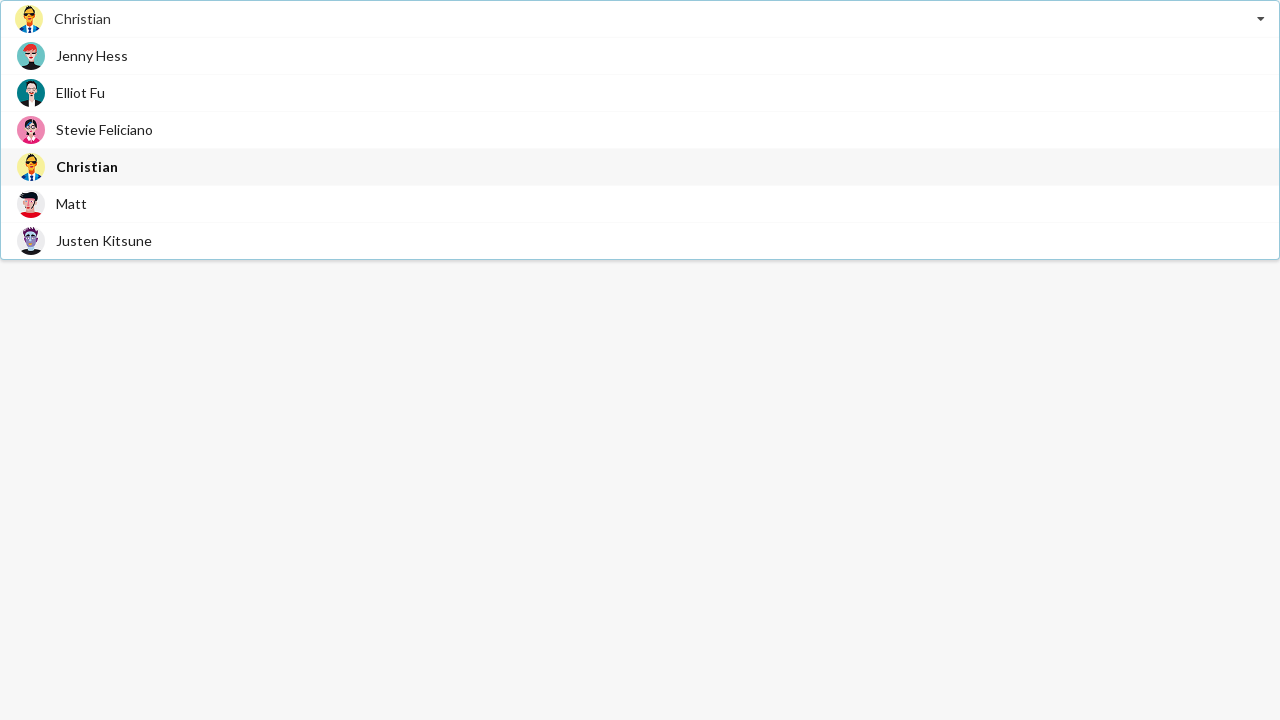

Dropdown menu options loaded
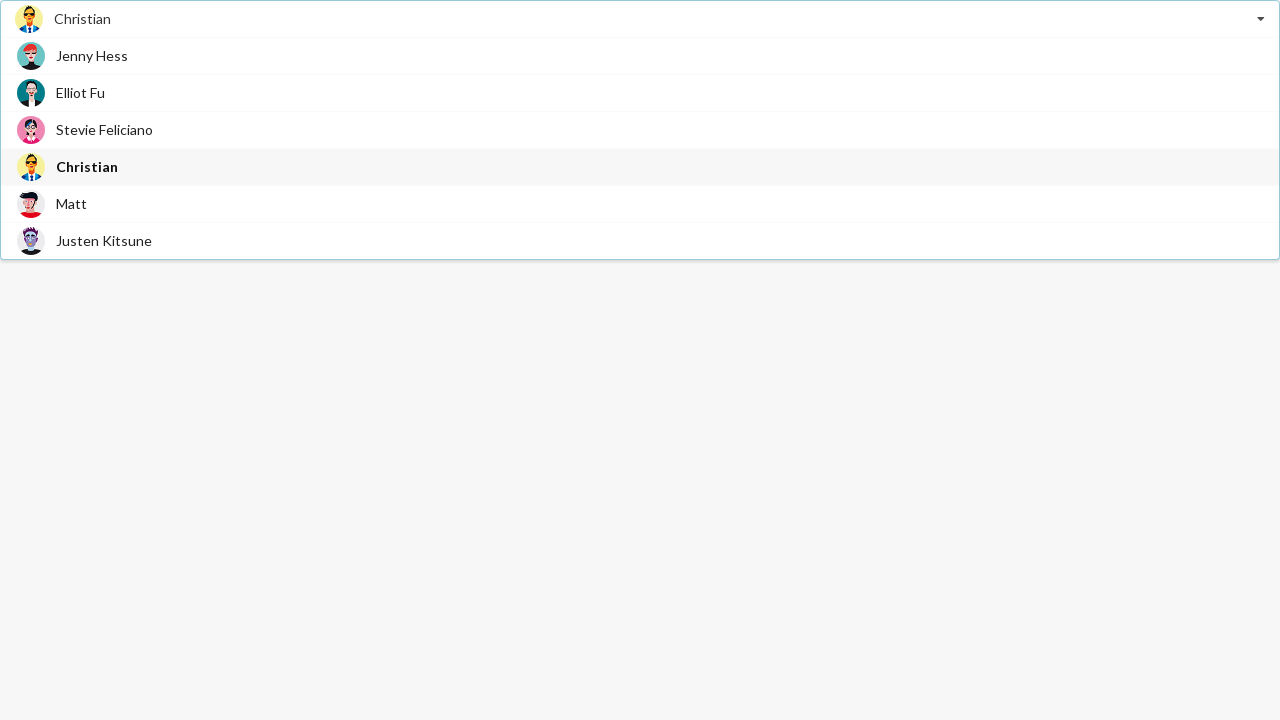

Selected 'Matt' from dropdown options at (640, 204) on div.visible.menu.transition div[role='option']:has-text('Matt')
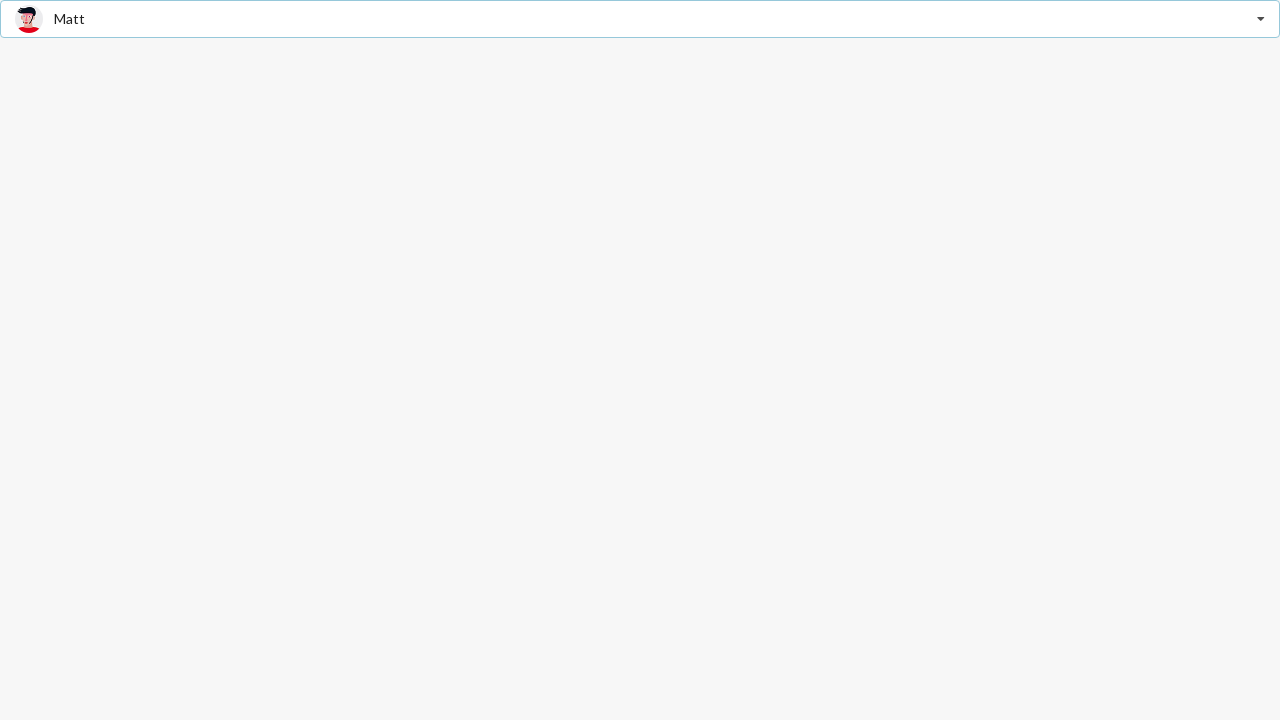

Verified 'Matt' is displayed as selected
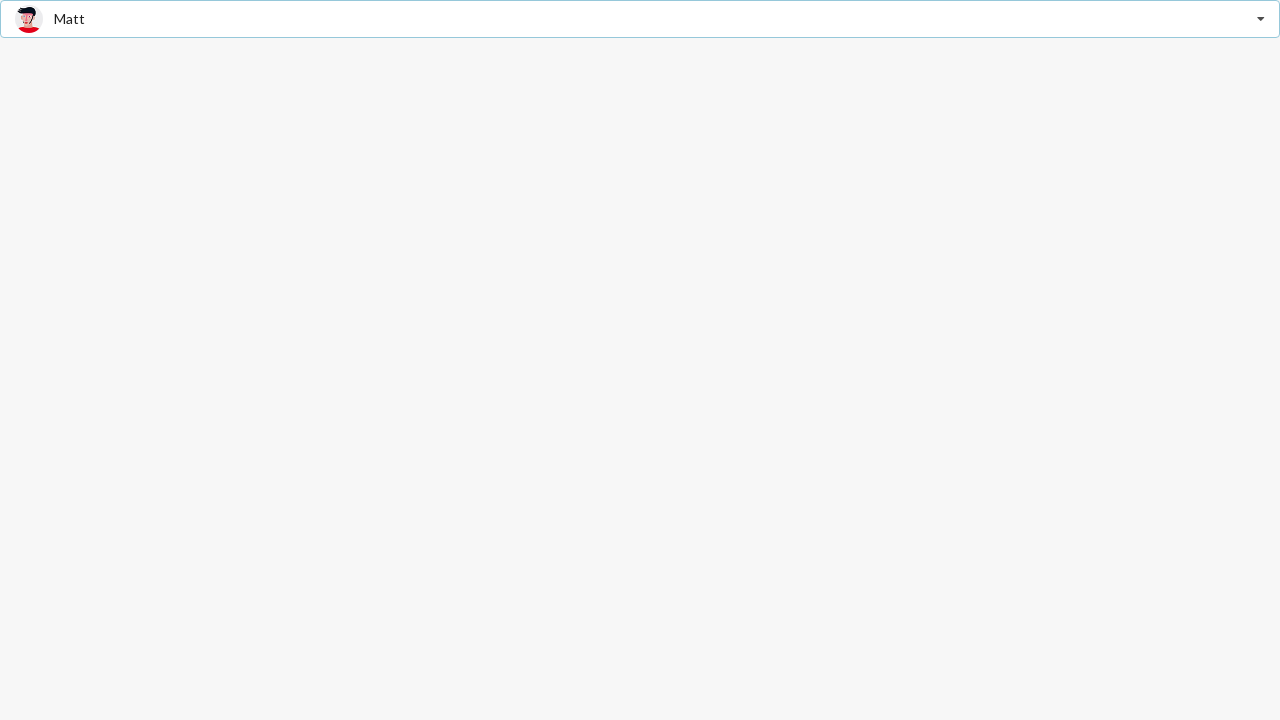

Clicked dropdown listbox to open menu again at (640, 19) on div[role='listbox']
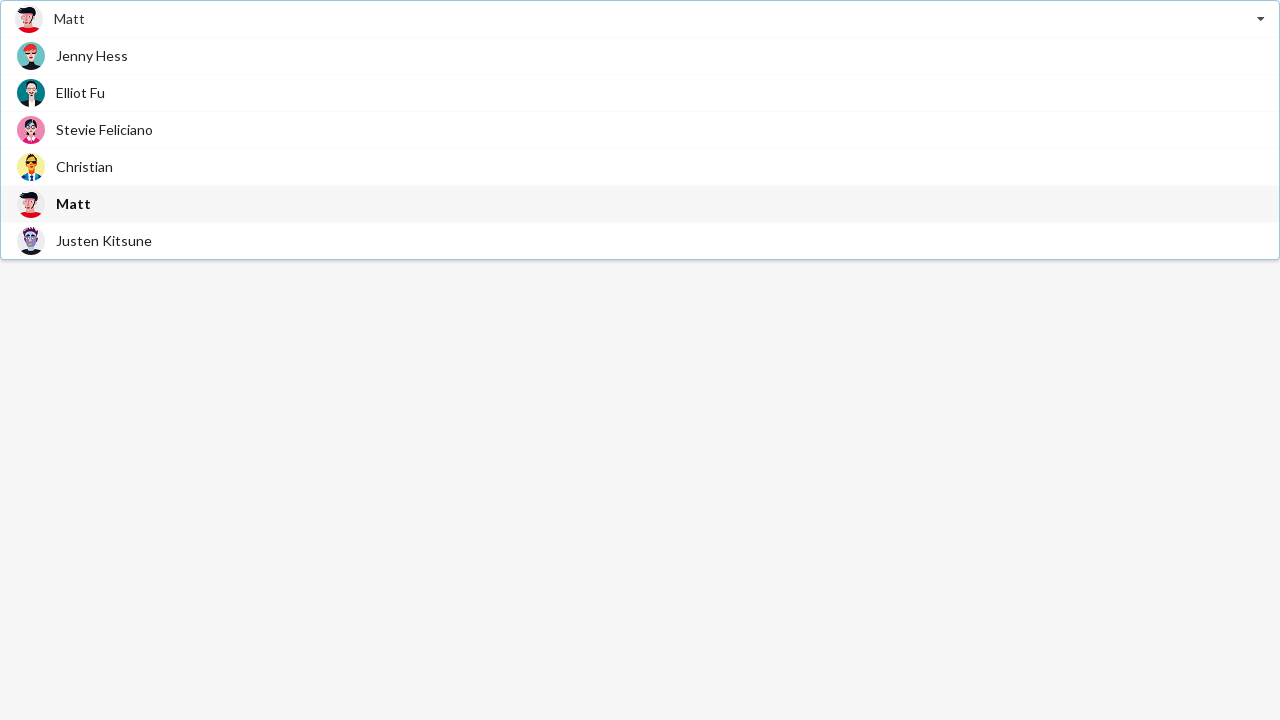

Dropdown menu options loaded
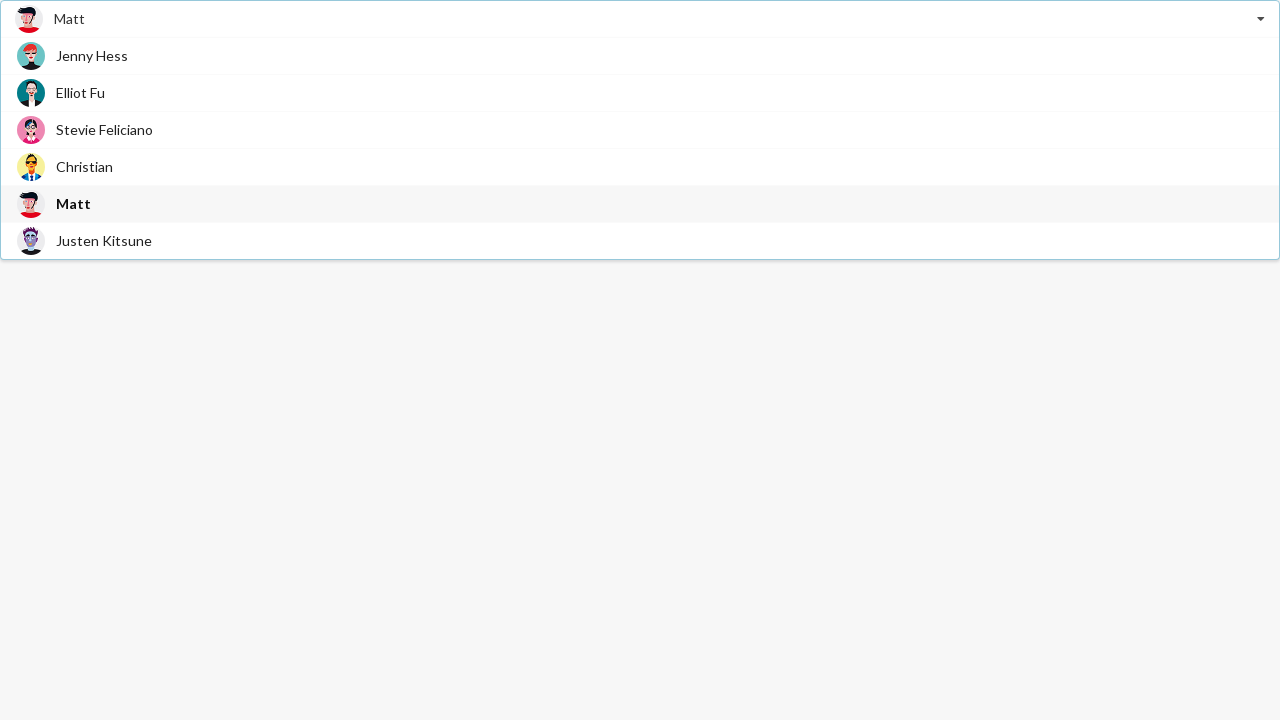

Selected 'Justen Kitsune' from dropdown options at (640, 240) on div.visible.menu.transition div[role='option']:has-text('Justen Kitsune')
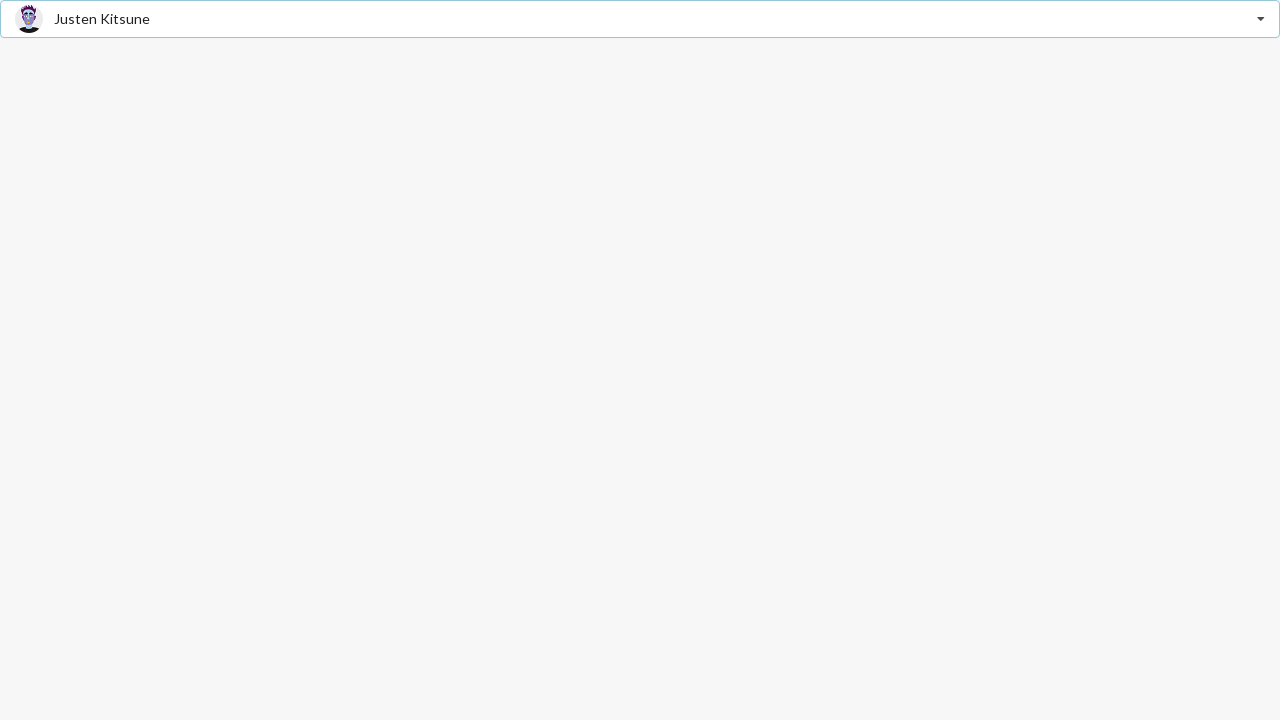

Verified 'Justen Kitsune' is displayed as selected
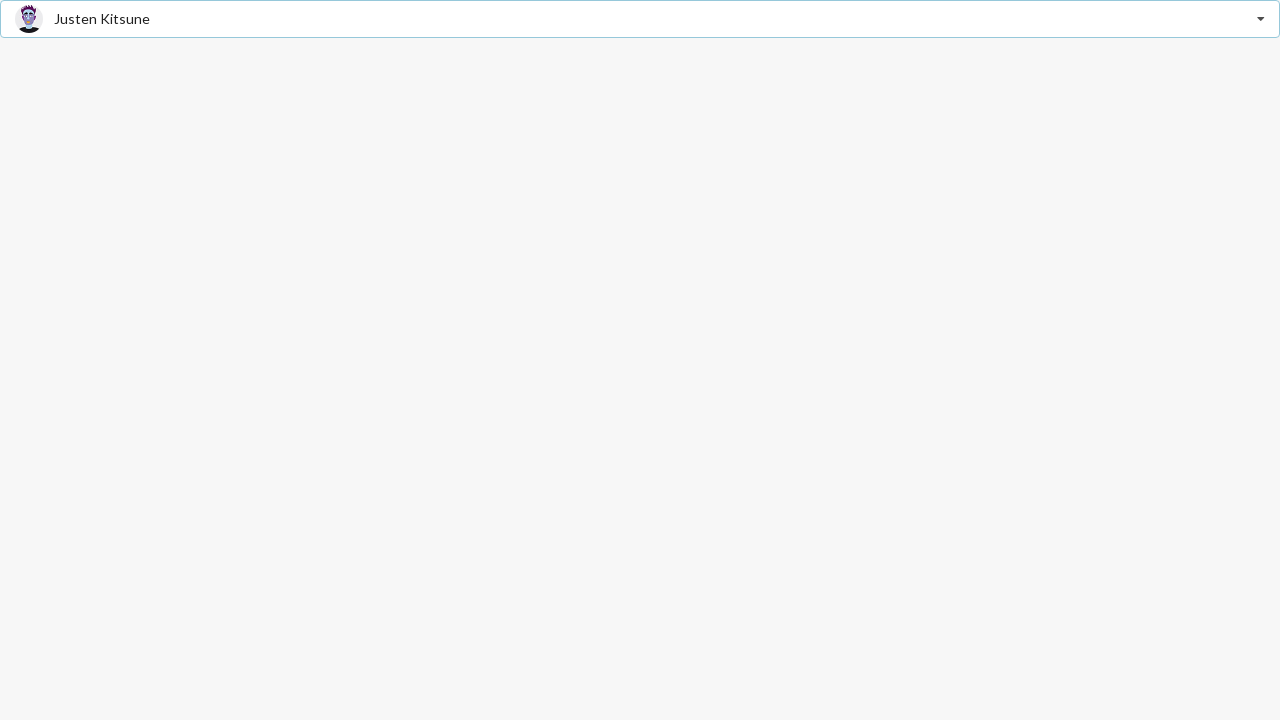

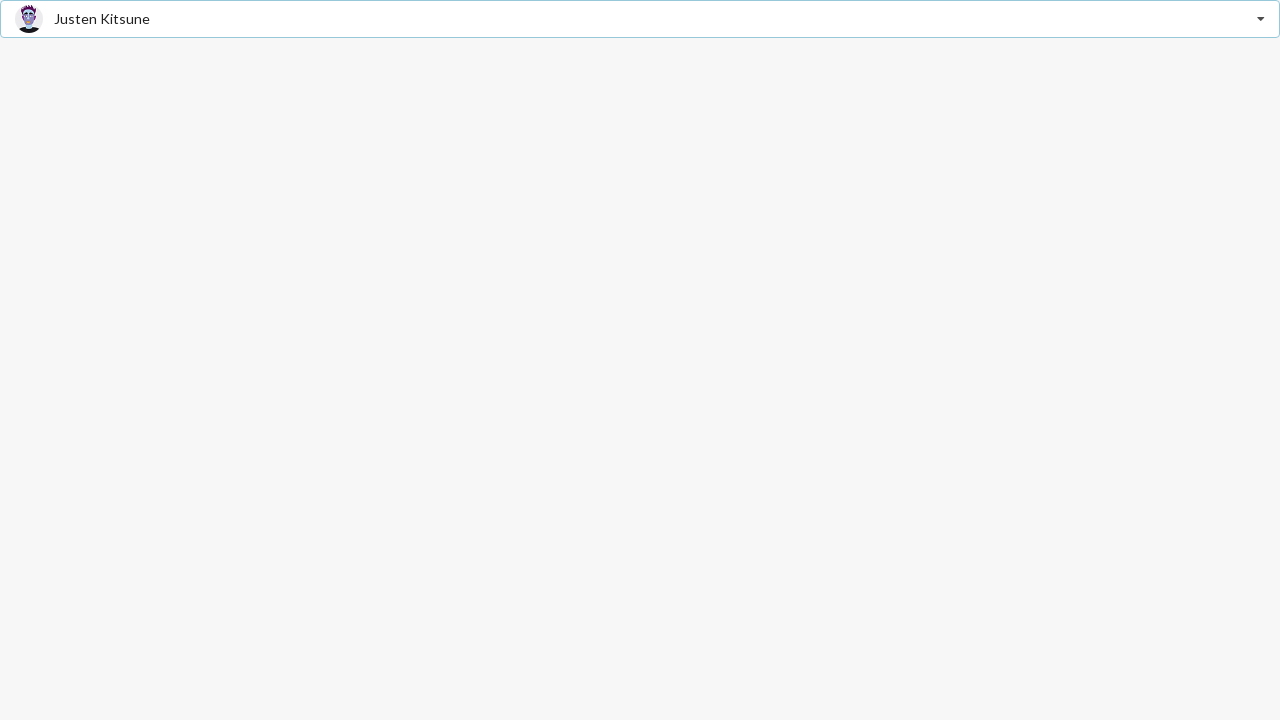